Navigates to a Japanese bus information page (kuruken.jp) and waits for the bus approach/arrival list to load and display.

Starting URL: https://kuruken.jp/Approach?sid=8cdf9206-6a32-4ba9-8d8c-5dfdc07219ca&noribaChange=1

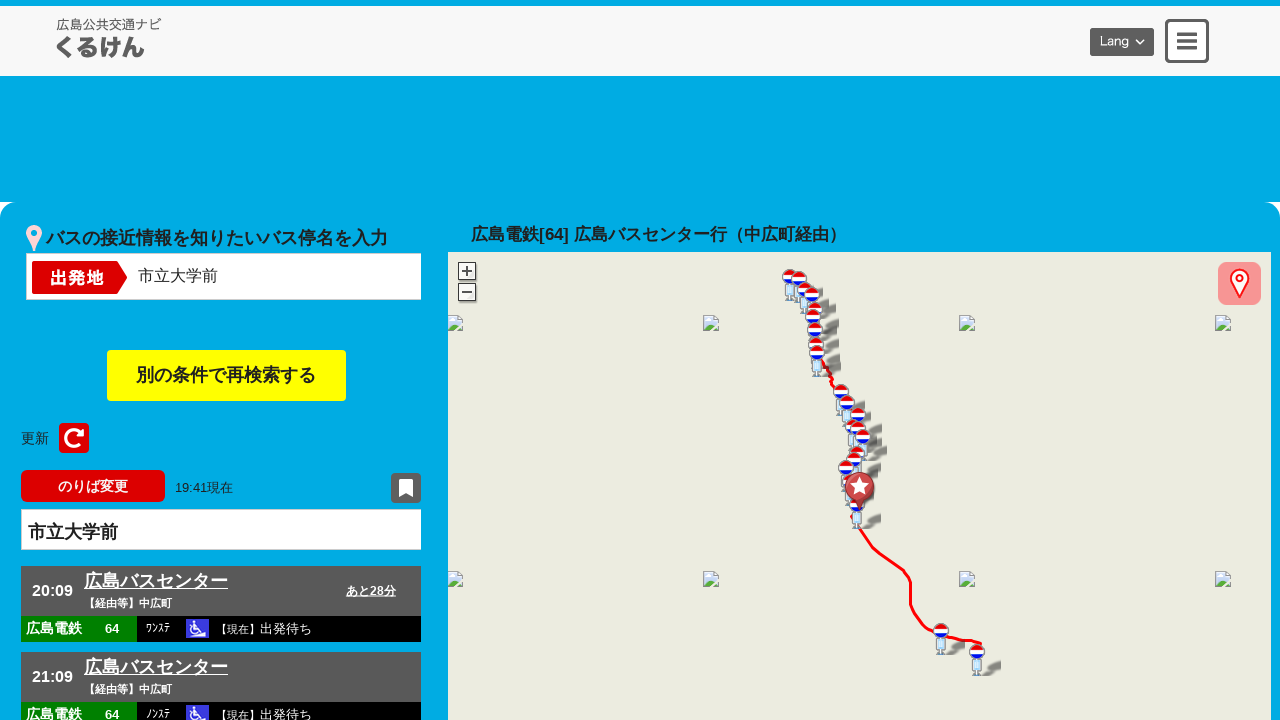

Bus approach/arrival list loaded and visible
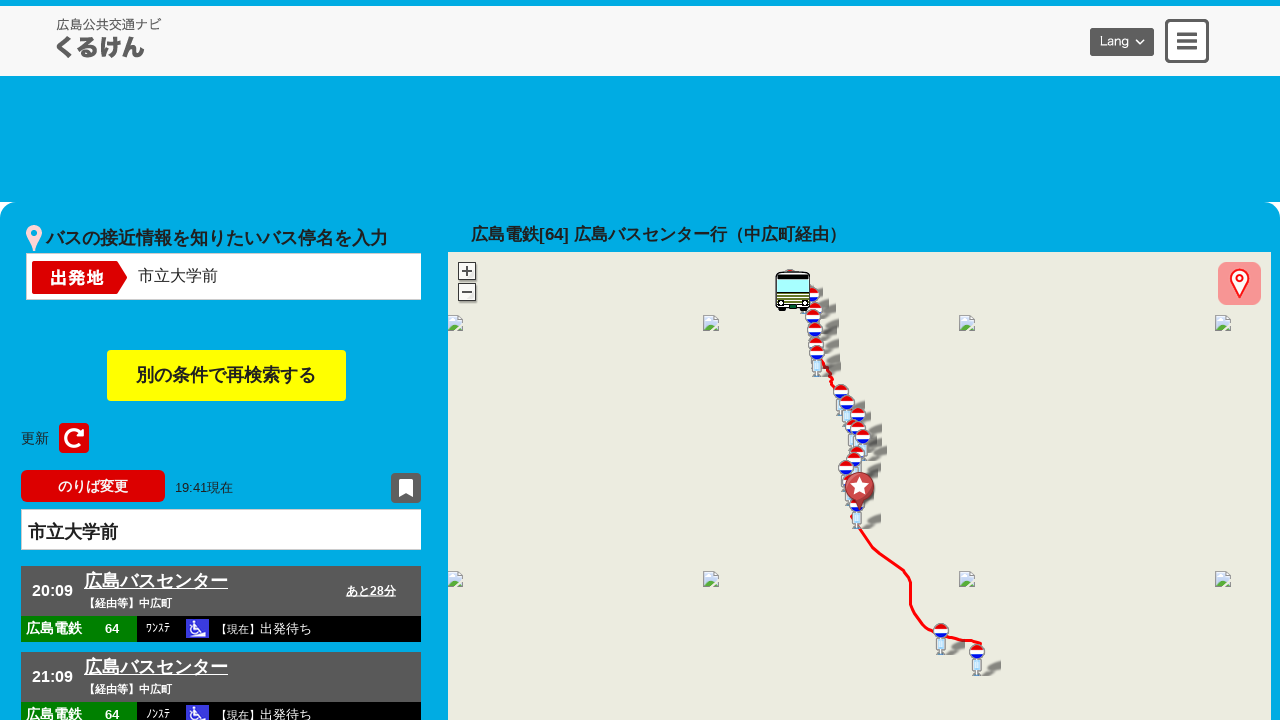

Departure stop text displayed
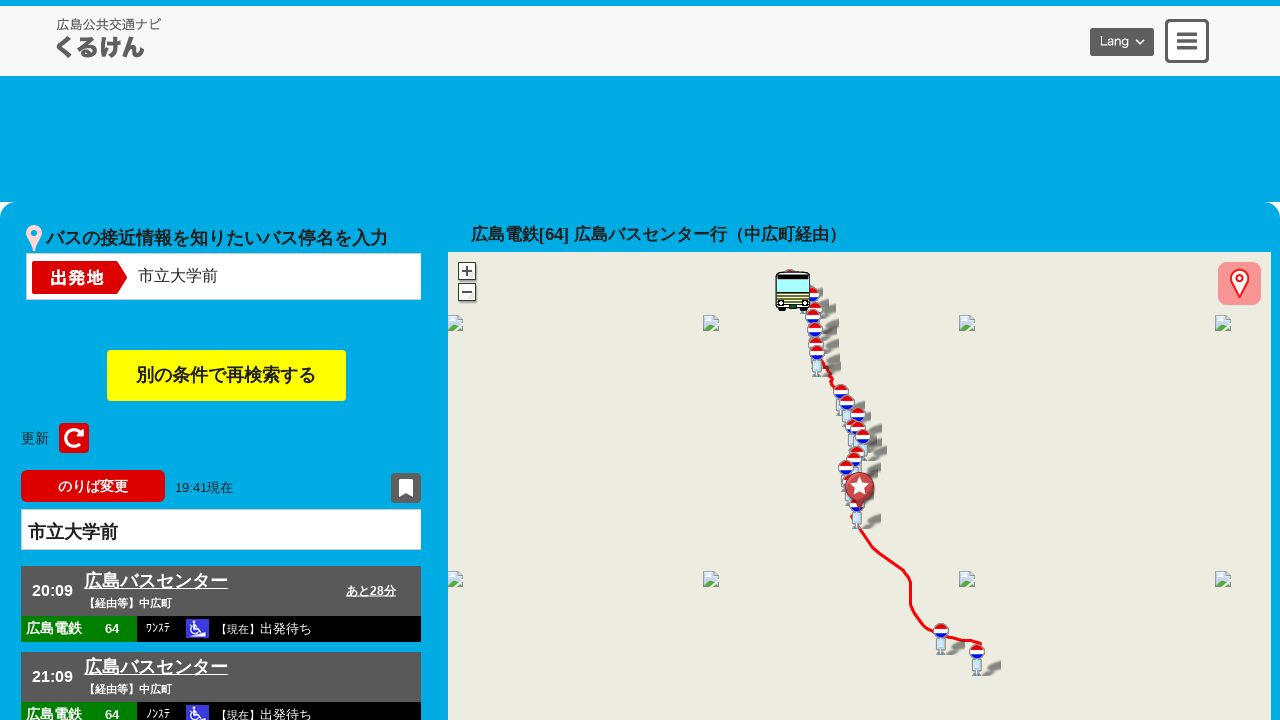

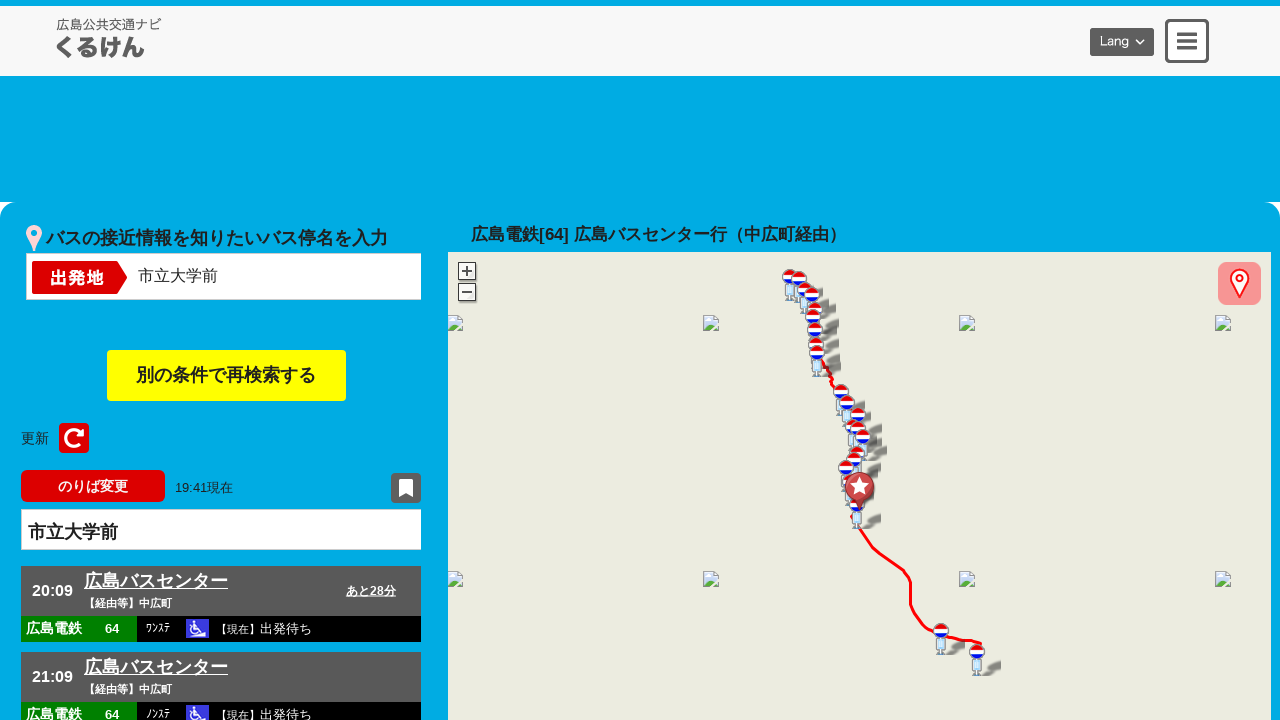